Tests radio button functionality by clicking through three different radio button options using different selector strategies (id, CSS selector, and XPath)

Starting URL: https://formy-project.herokuapp.com/radiobutton

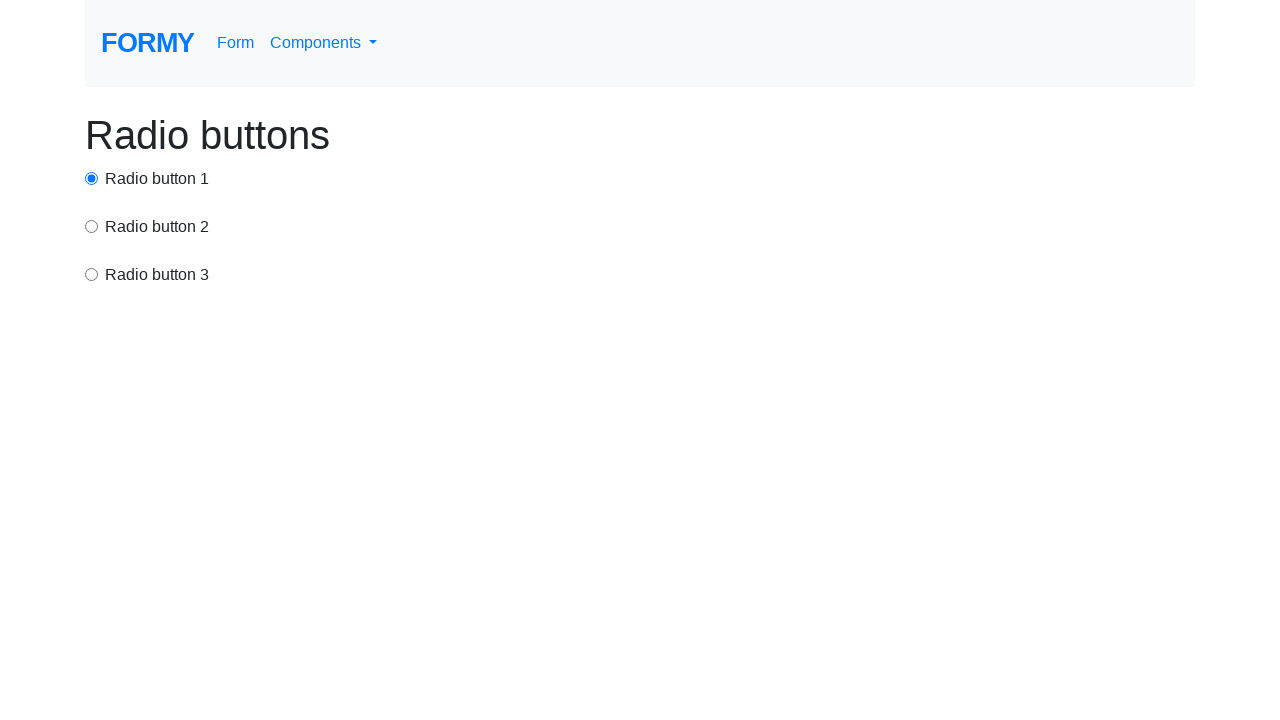

Clicked radio button 1 using id selector at (92, 178) on #radio-button-1
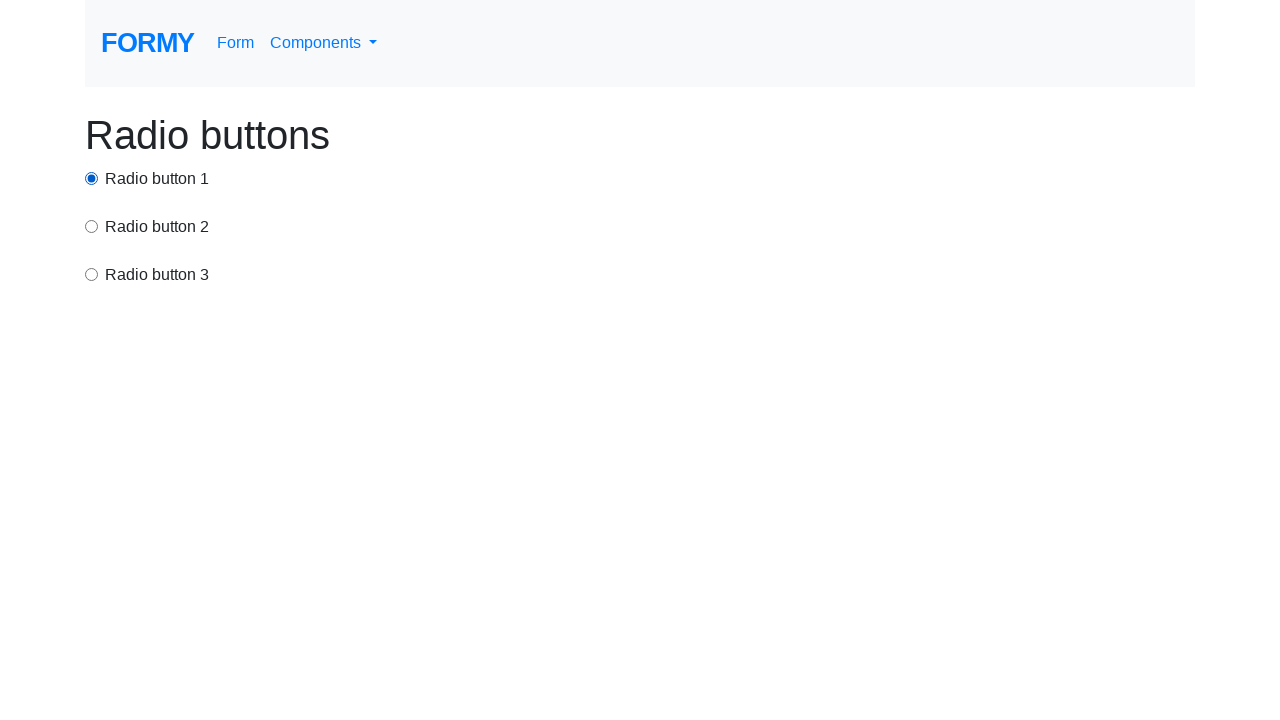

Clicked radio button 2 using CSS selector with value attribute at (92, 226) on input[value='option2']
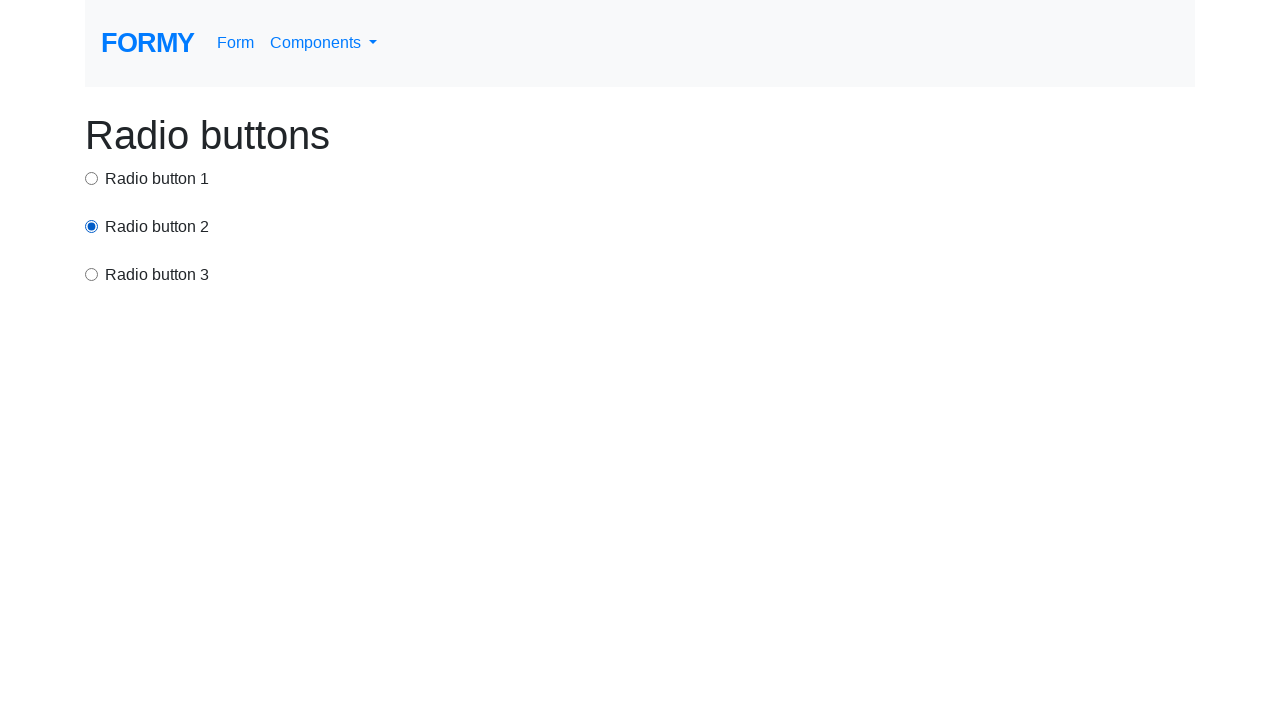

Clicked radio button 3 using XPath at (92, 274) on xpath=/html/body/div/div[3]/input
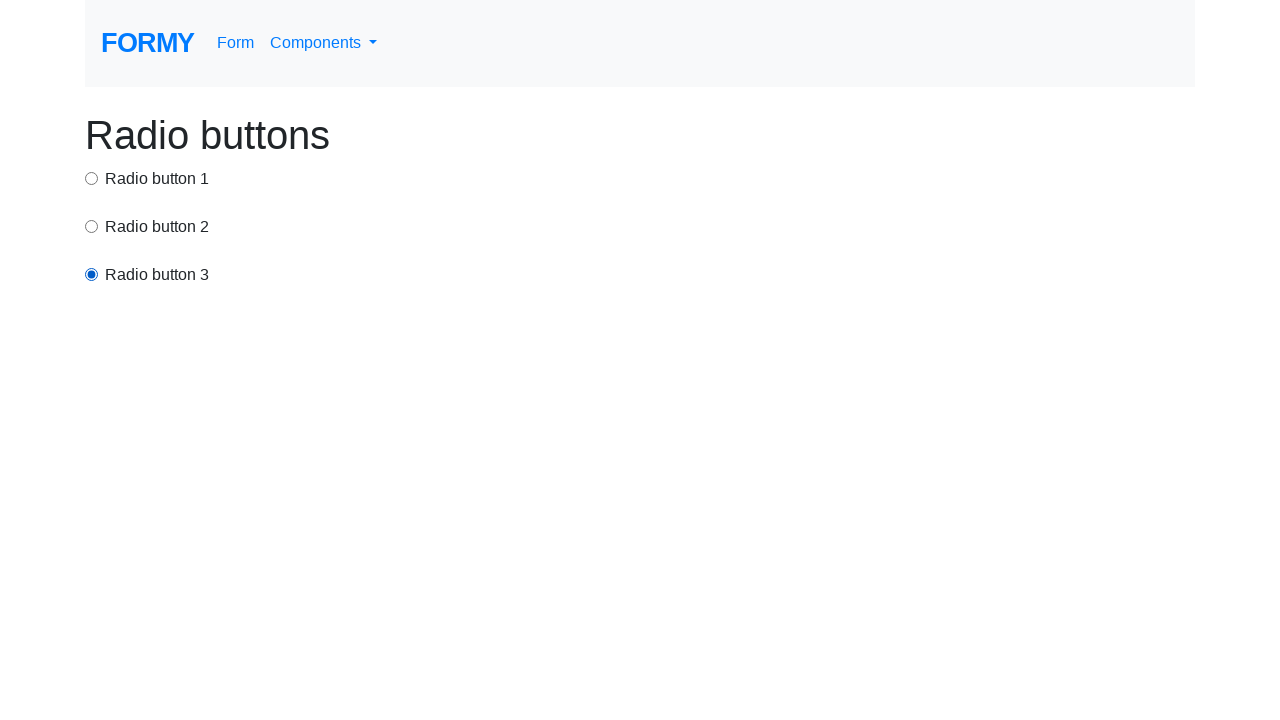

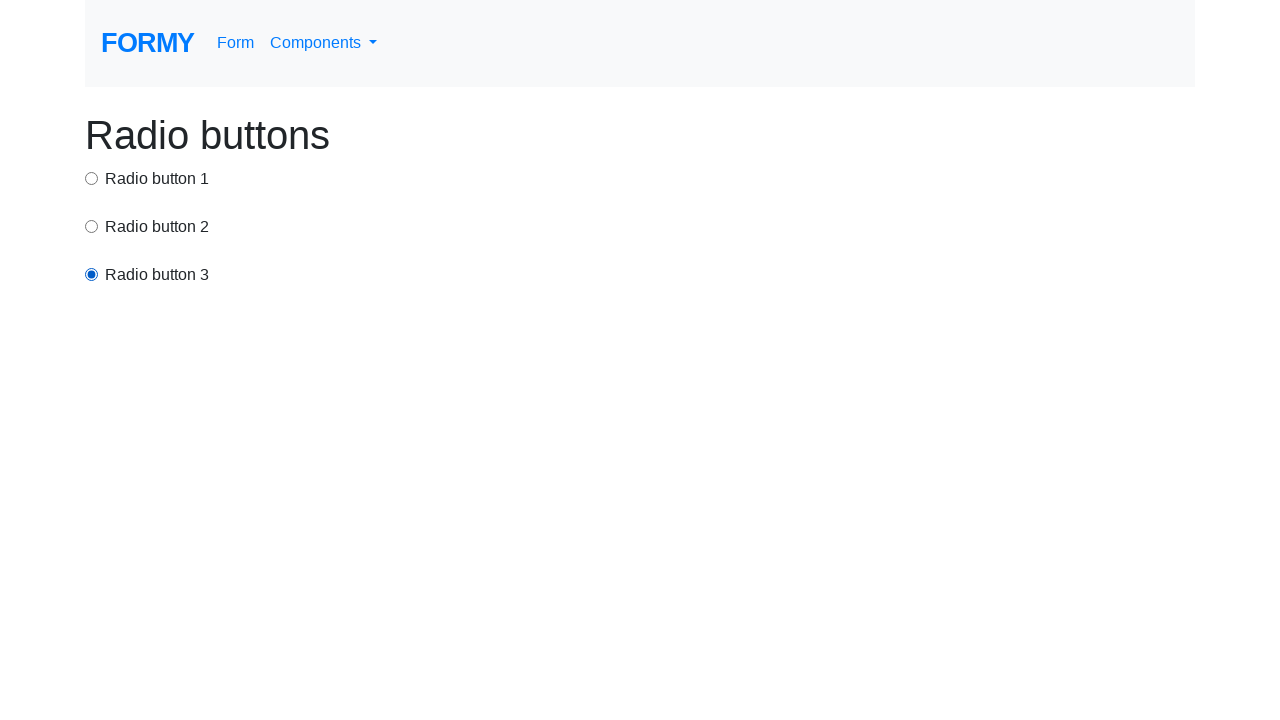